Scrolls to the WebDriver section on the Selenium documentation page

Starting URL: https://www.selenium.dev/documentation/webdriver/

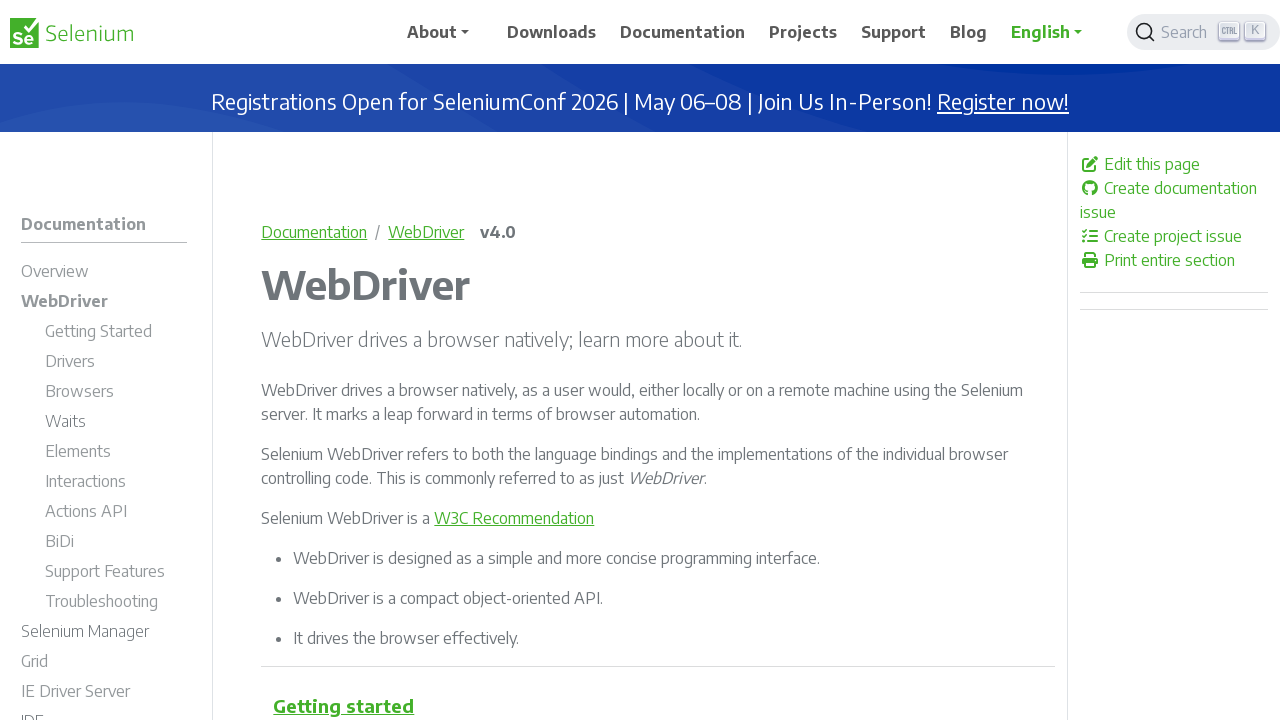

Scrolled to WebDriver section on Selenium documentation page
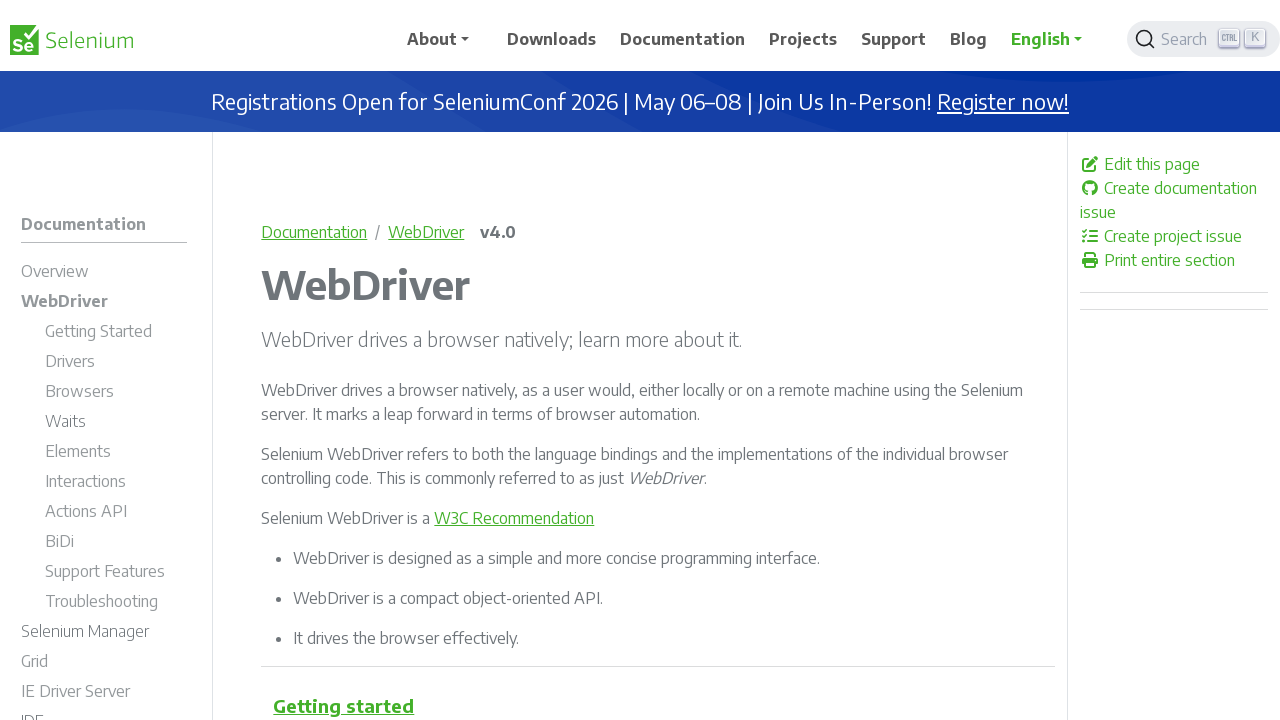

Waited for scroll animation to complete
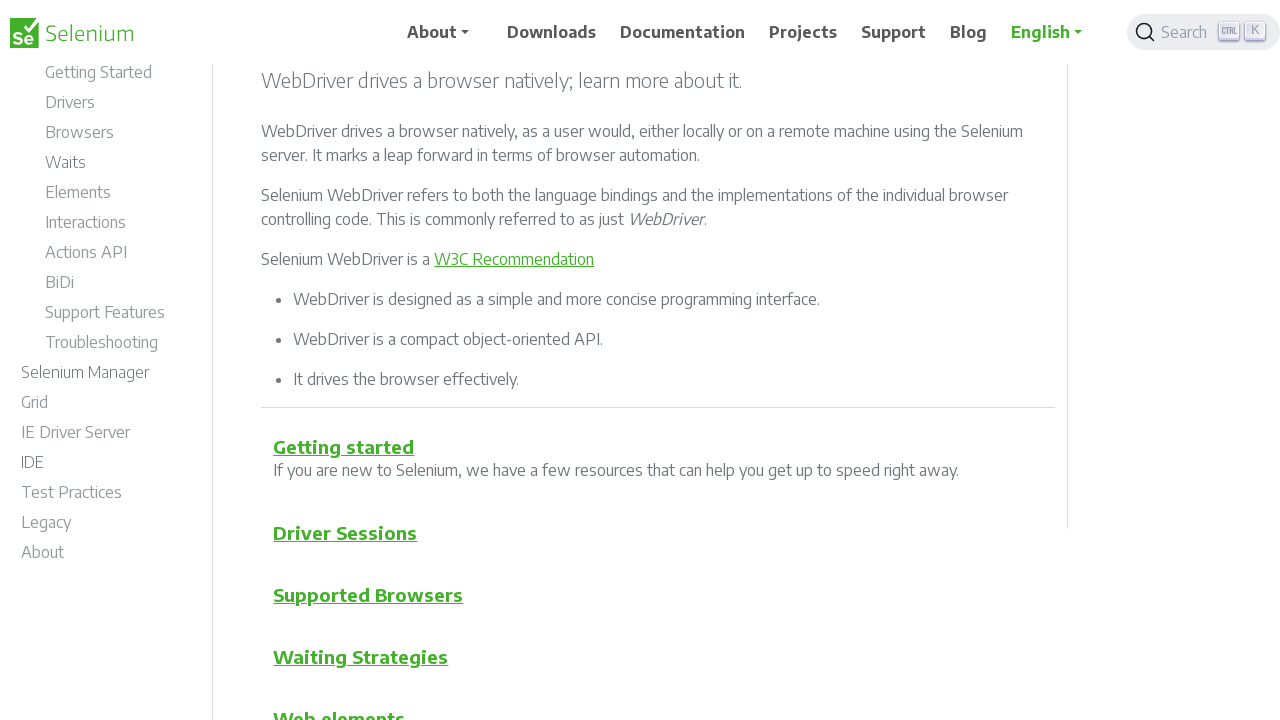

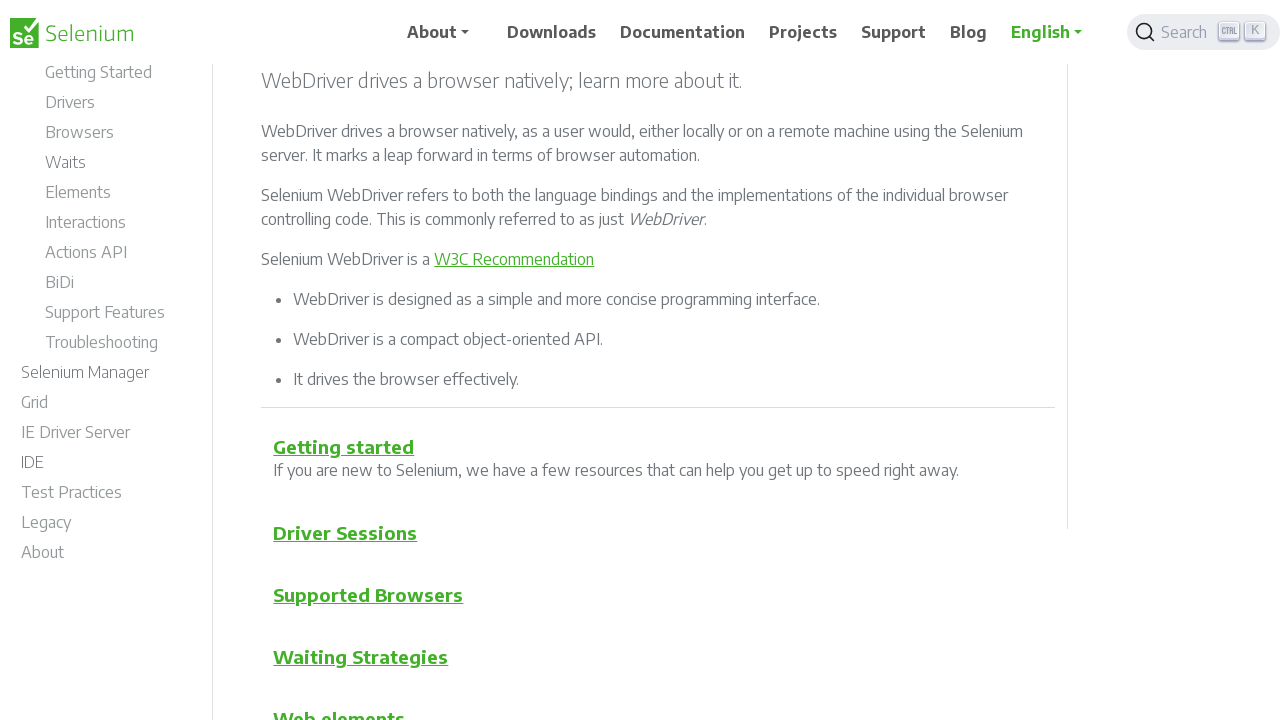